Navigates to GeeksforGeeks website to verify the page loads successfully

Starting URL: https://www.geeksforgeeks.org

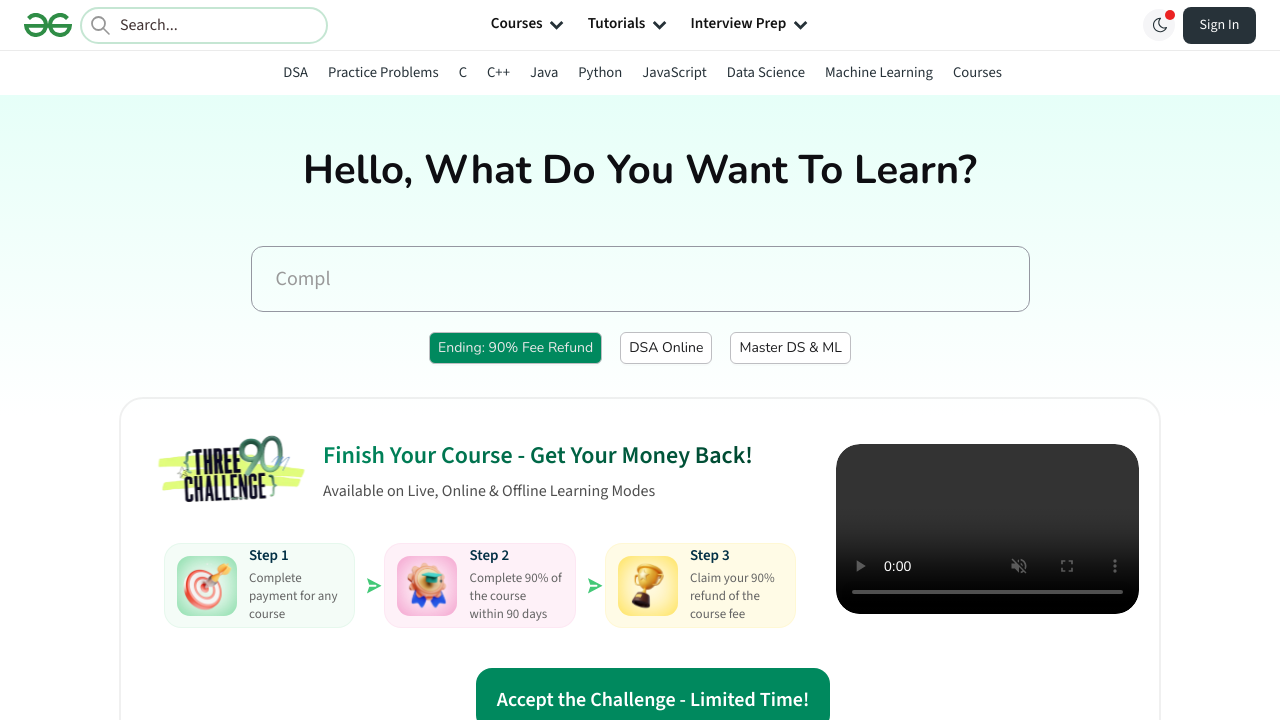

Waited for GeeksforGeeks page to load with networkidle state
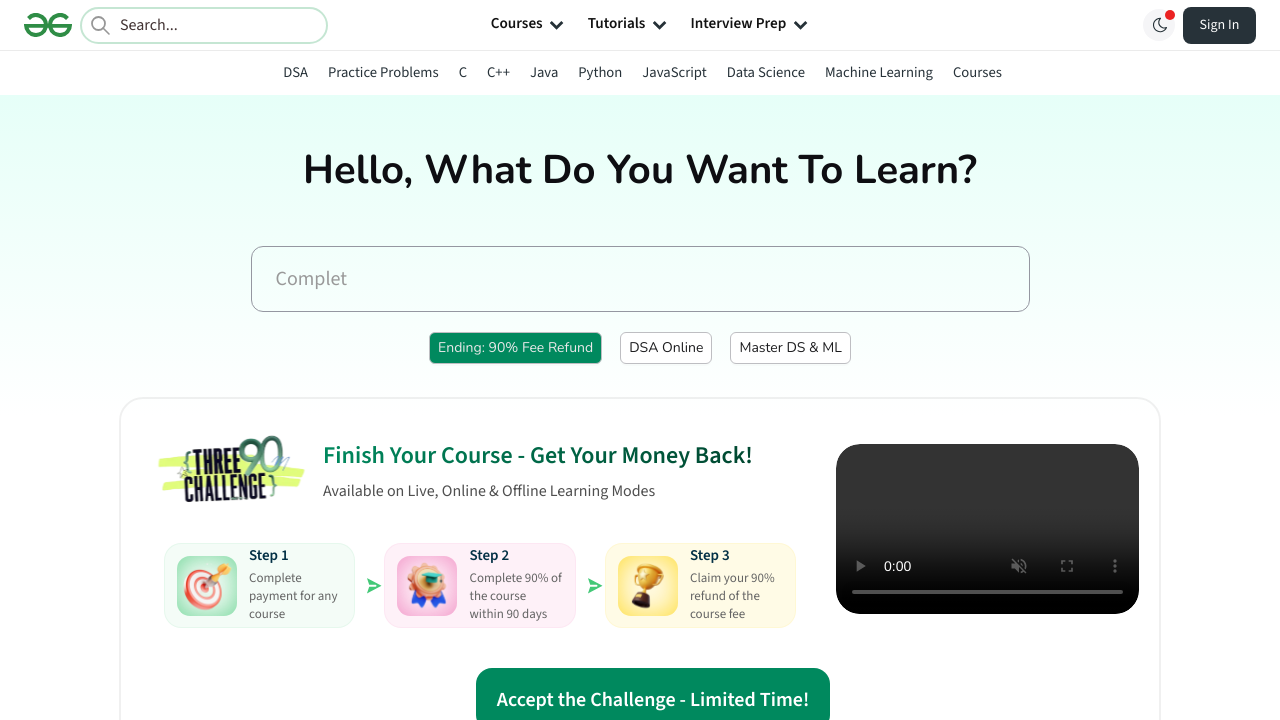

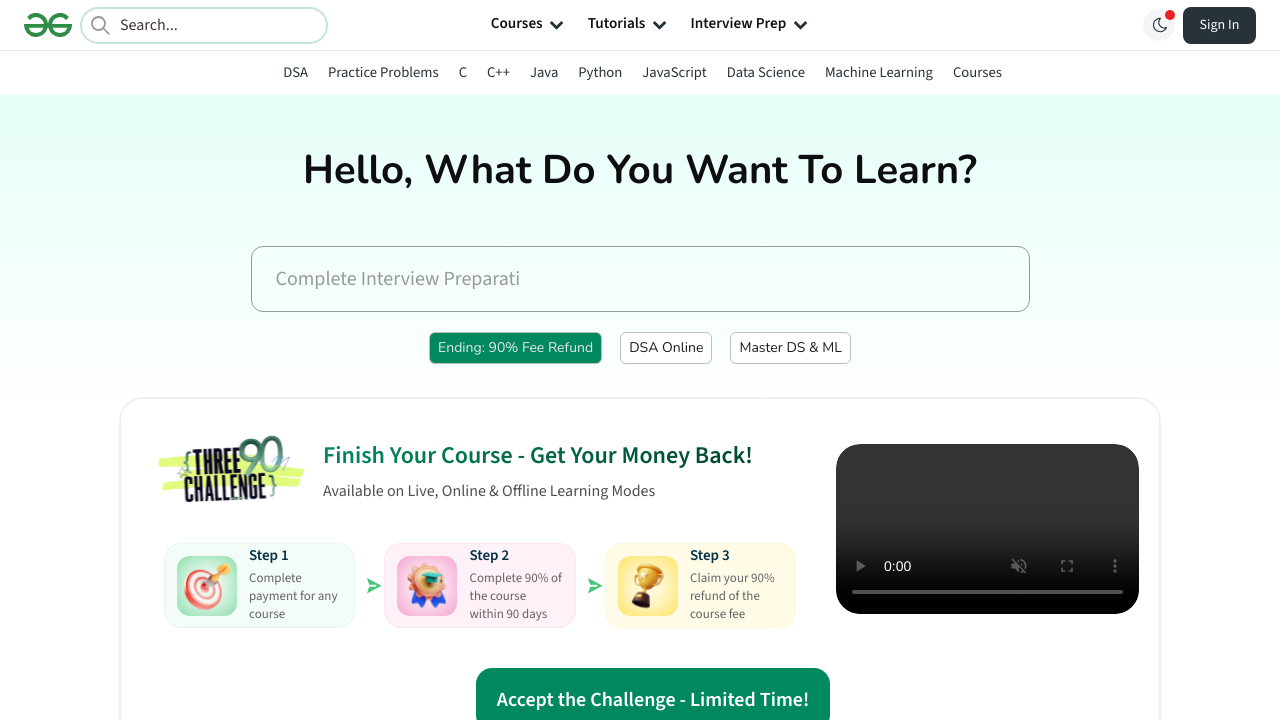